Navigates to an automation practice page and waits for the main heading to be visible to verify page load

Starting URL: https://rahulshettyacademy.com/AutomationPractice/

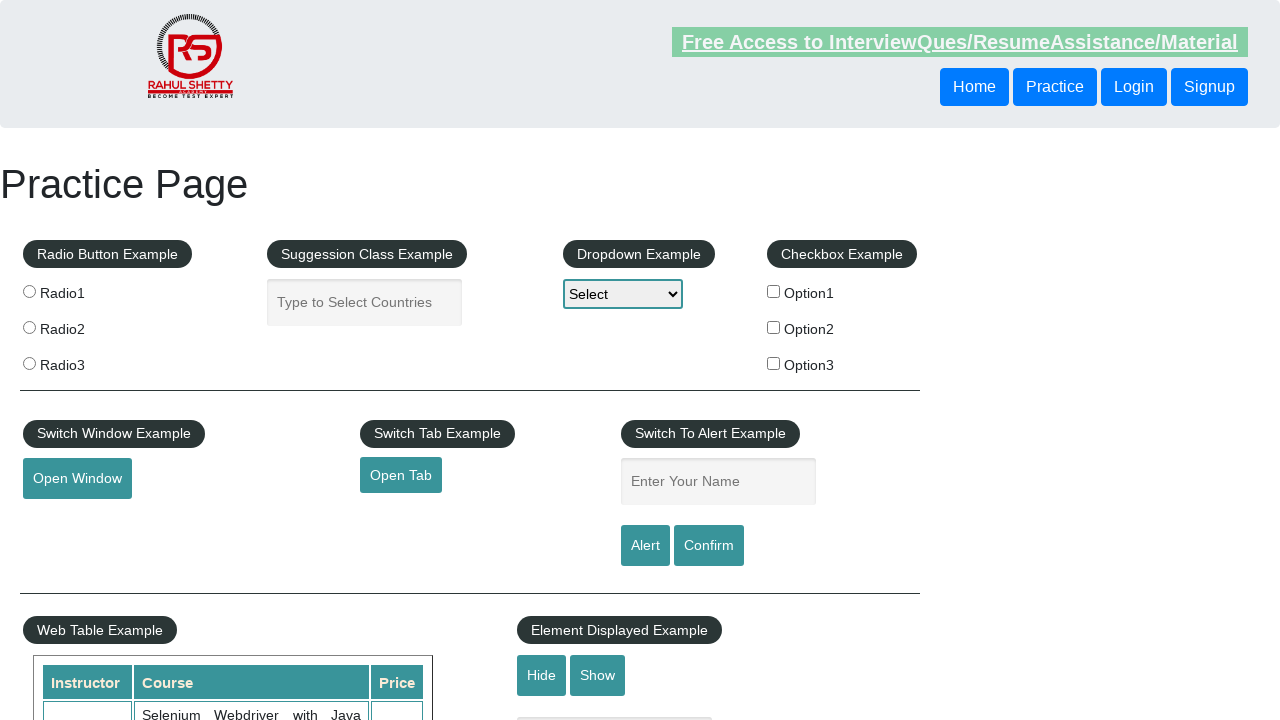

Waited for main heading (h1) to be visible
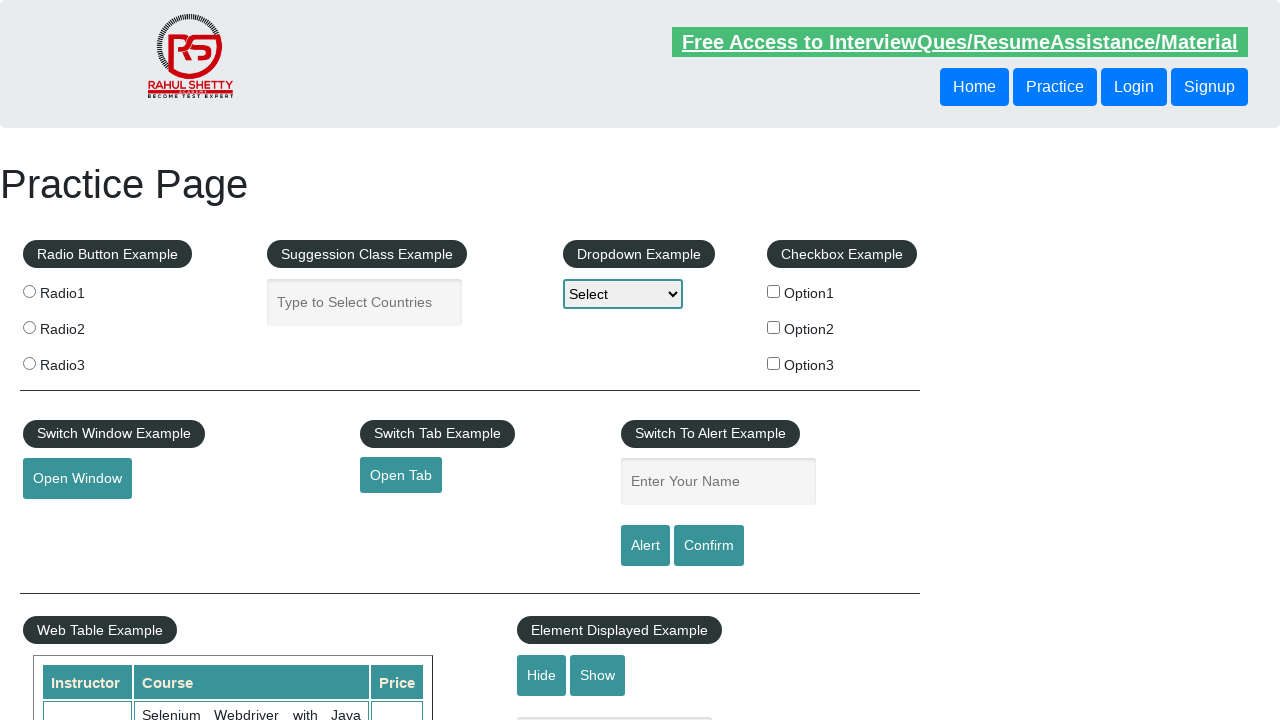

Located the first h1 heading element
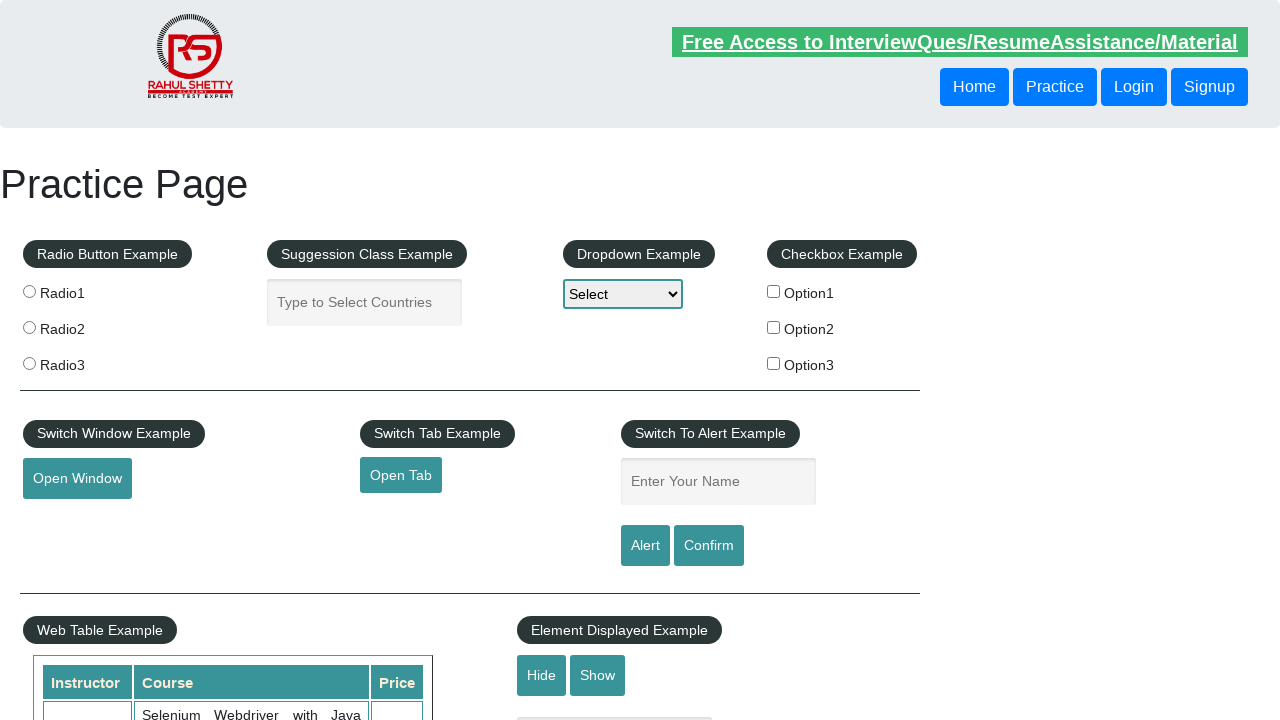

Retrieved heading text: Practice Page
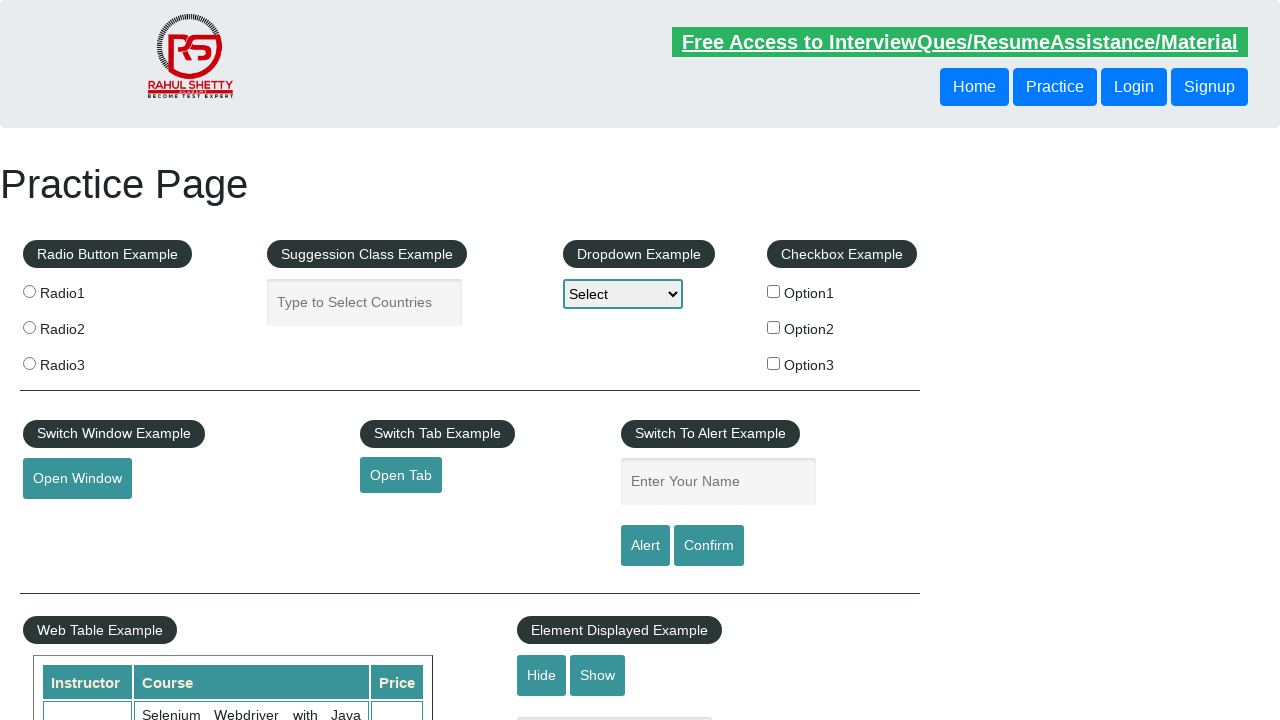

Printed heading text to console: Practice Page
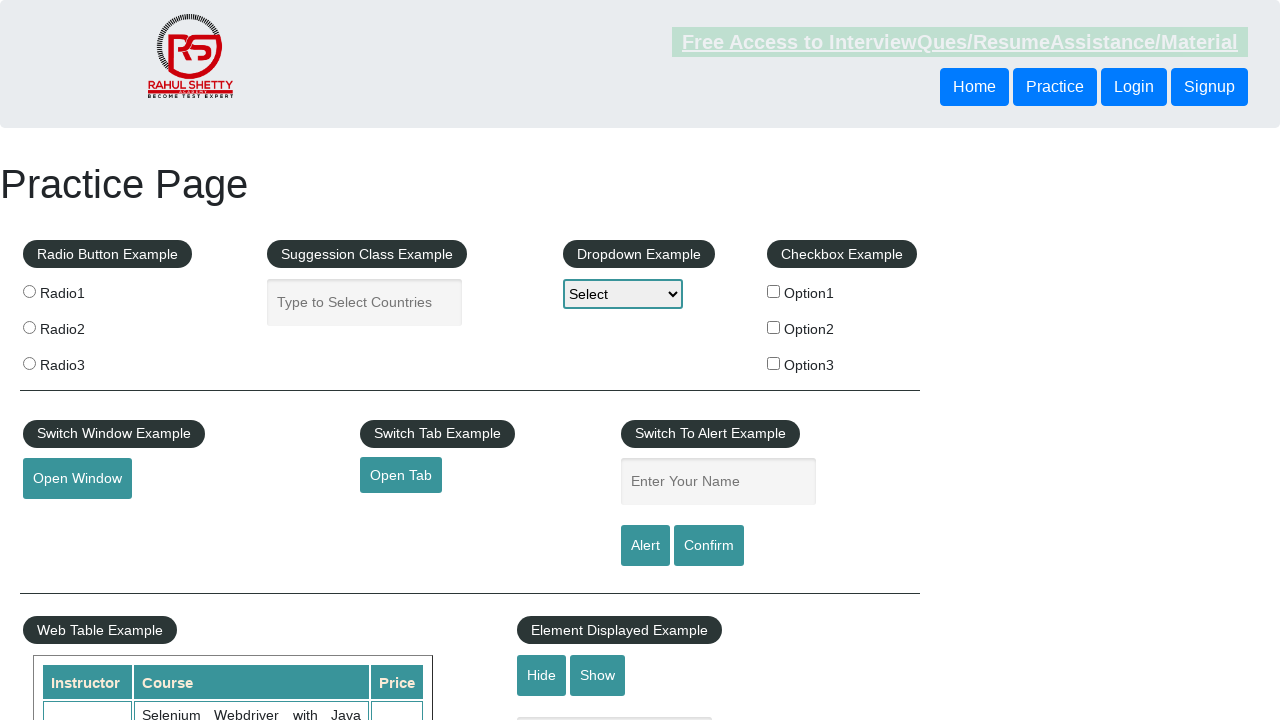

Retrieved page title: Practice Page
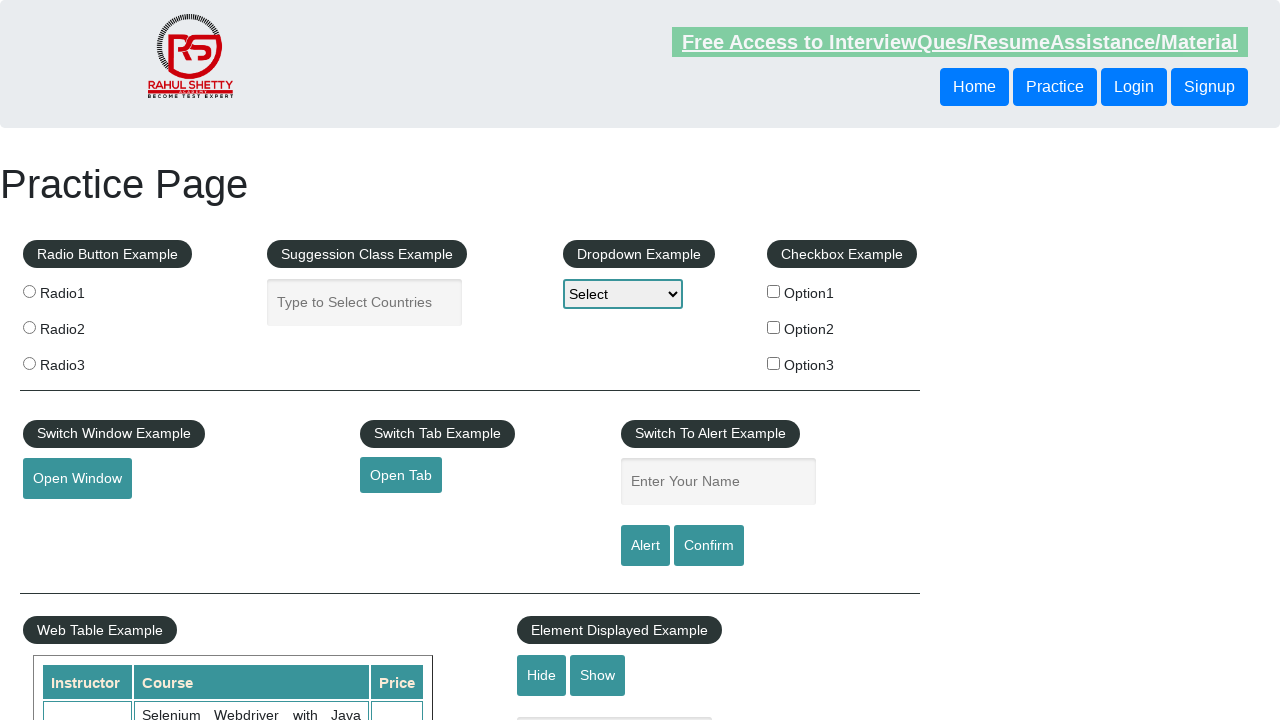

Printed page title to console: Practice Page
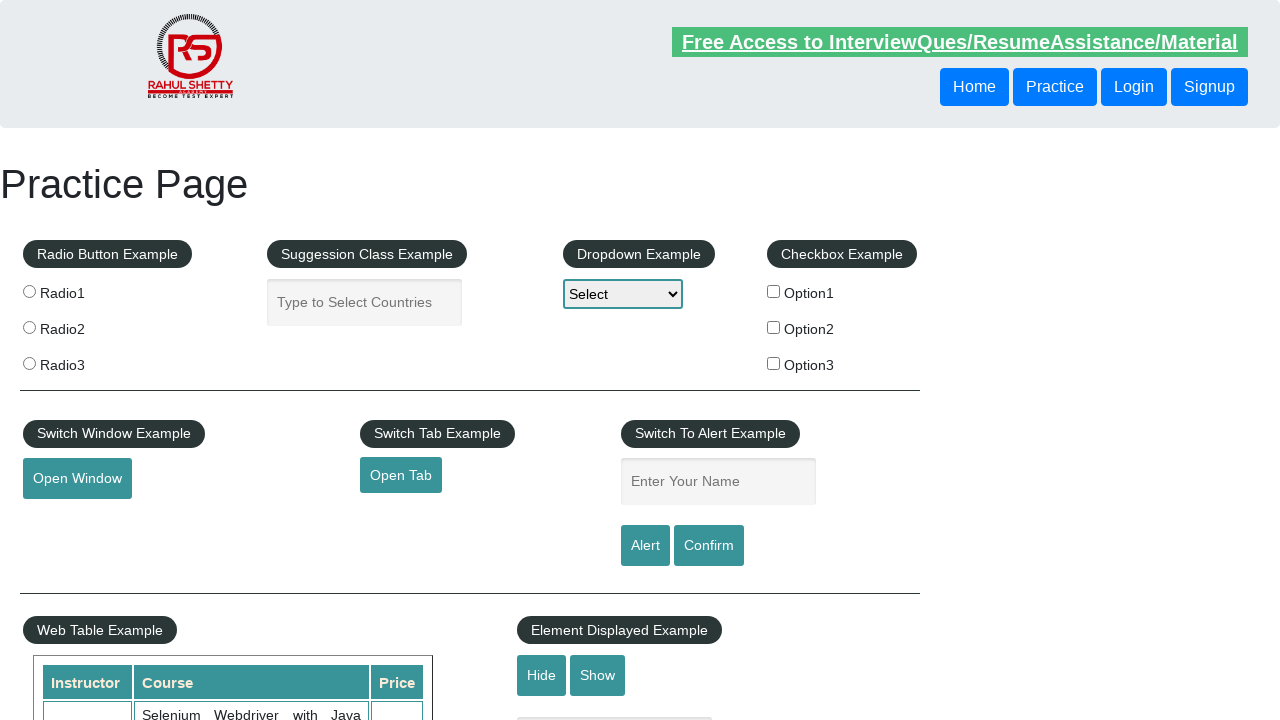

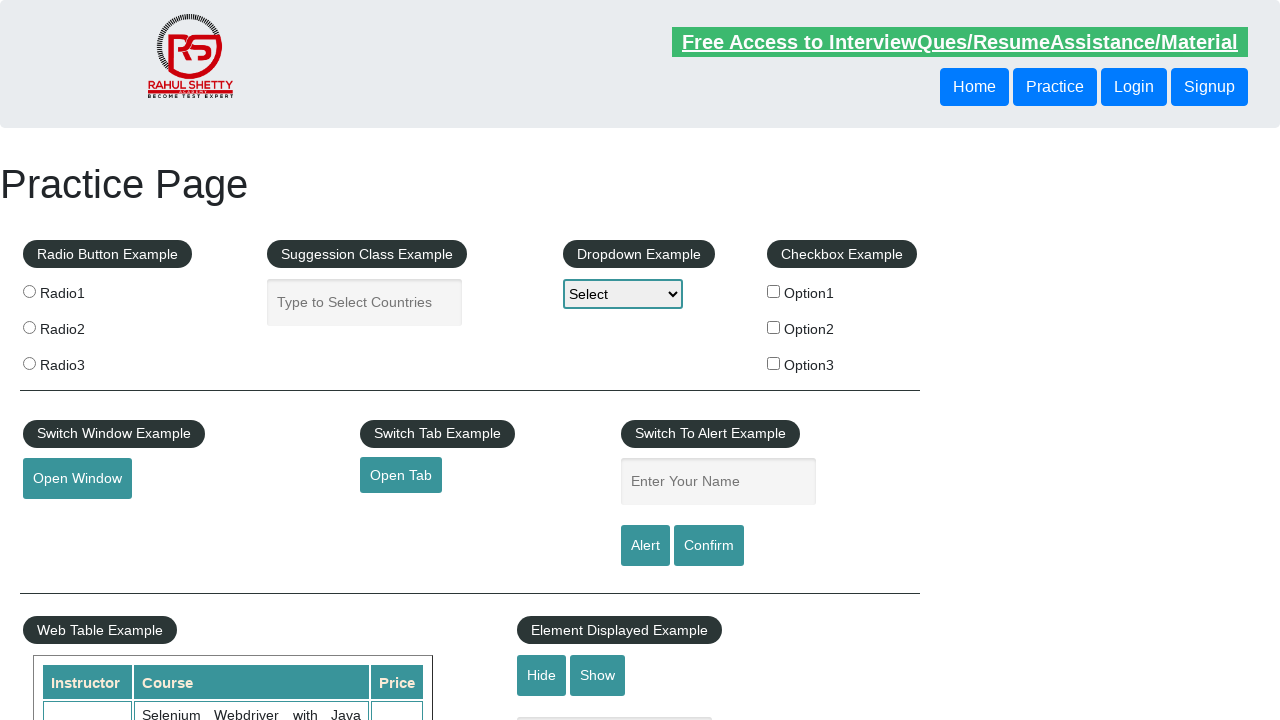